Tests a practice form by checking checkboxes, selecting radio buttons, filling form fields, submitting the form, then navigating to a shop page and adding a product to cart

Starting URL: https://rahulshettyacademy.com/angularpractice/

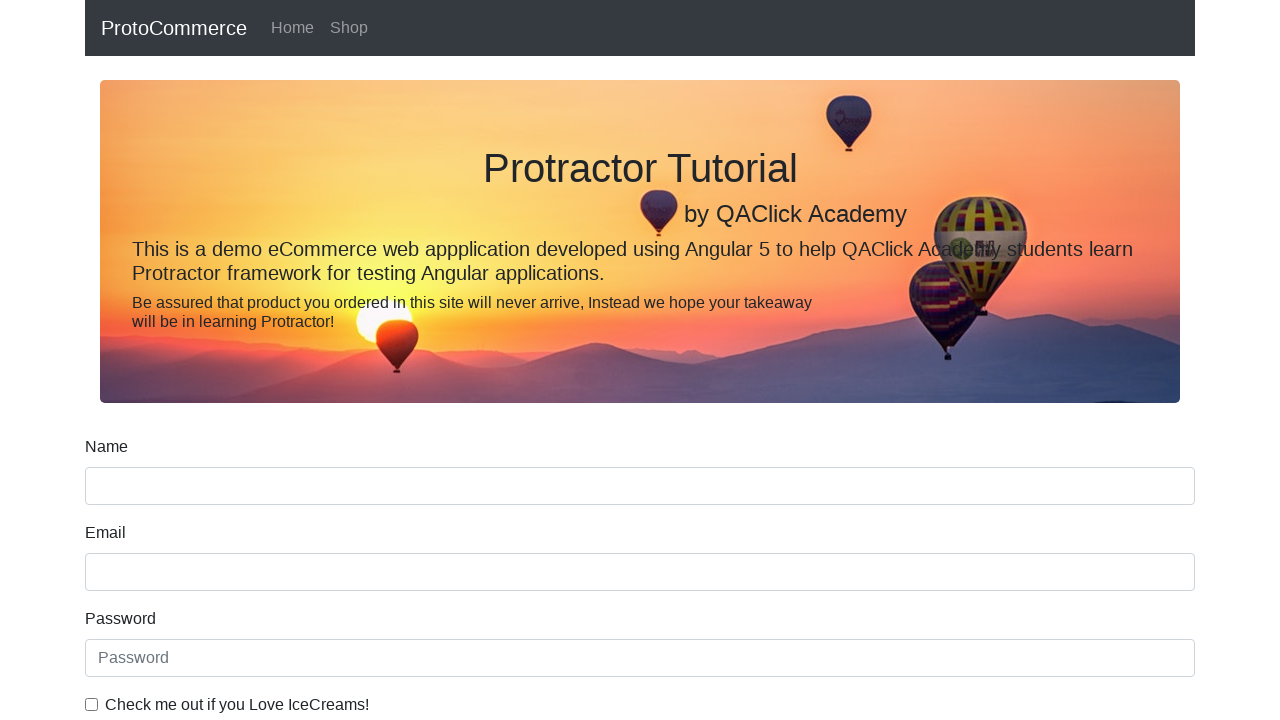

Checked the ice cream checkbox at (92, 704) on internal:label="Check me out if you Love IceCreams!"i
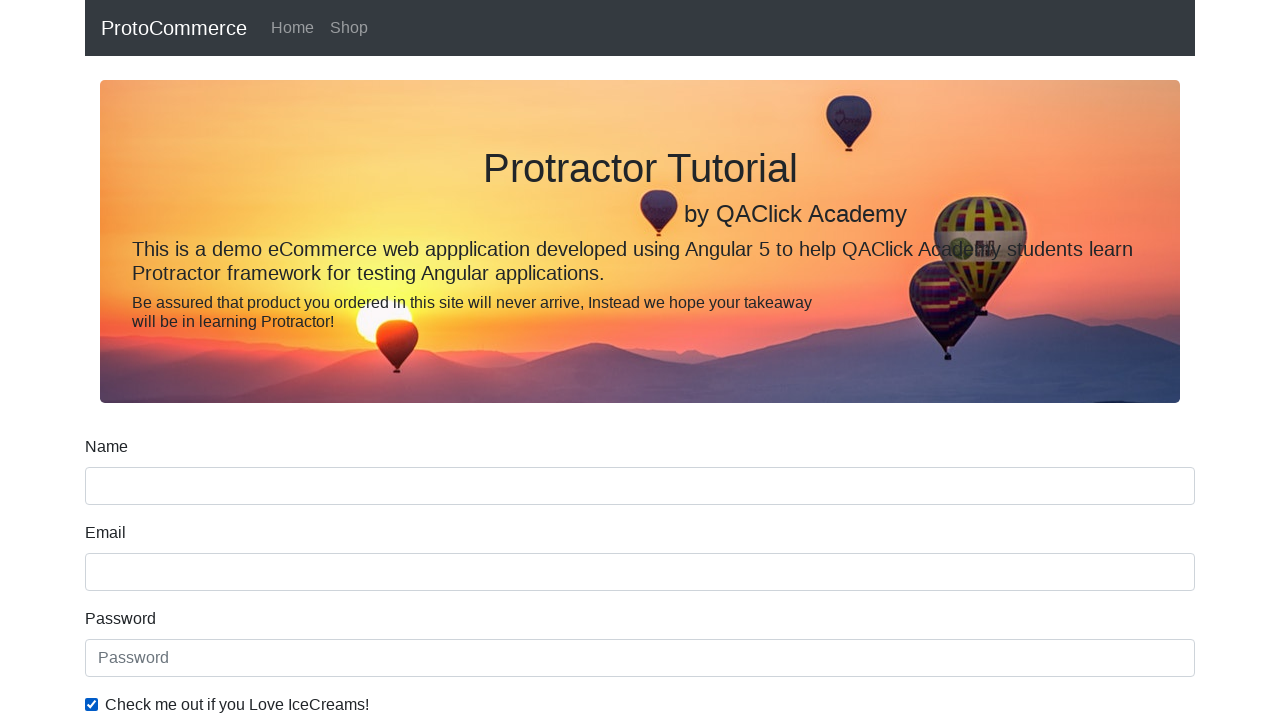

Selected 'Employed' radio button at (326, 360) on internal:label="Employed"i
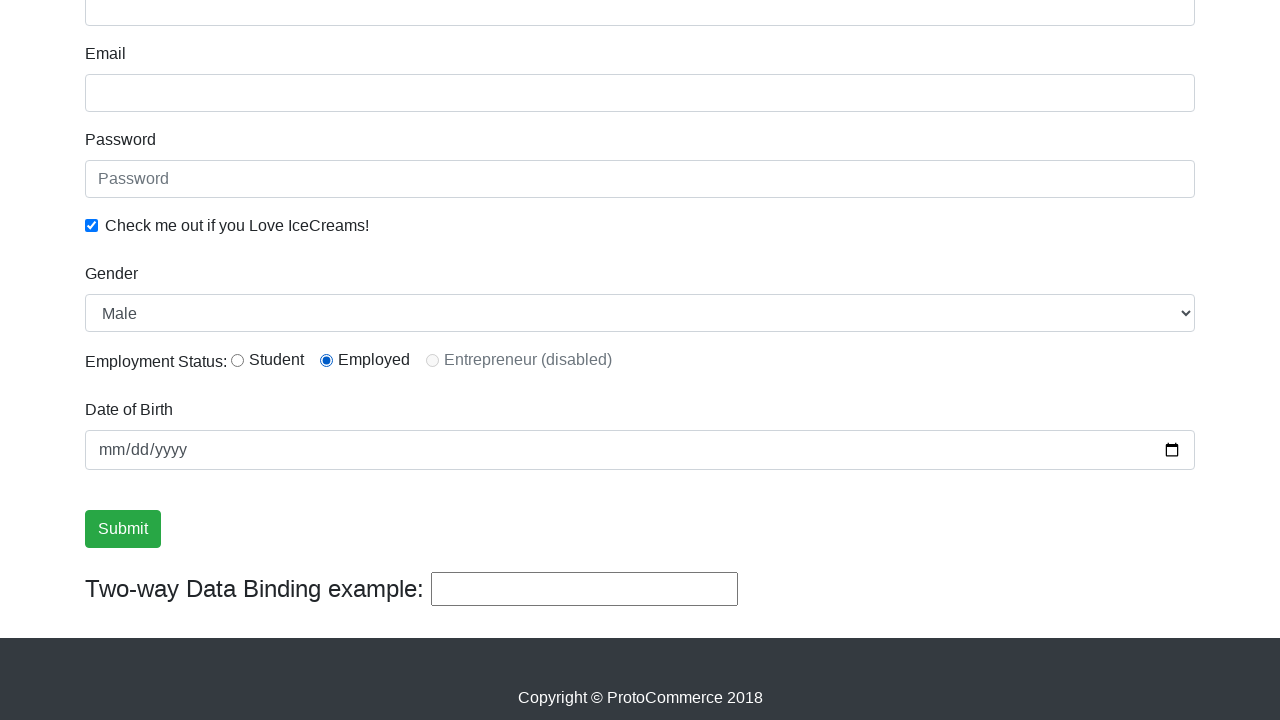

Selected 'Female' from Gender dropdown on internal:label="Gender"i
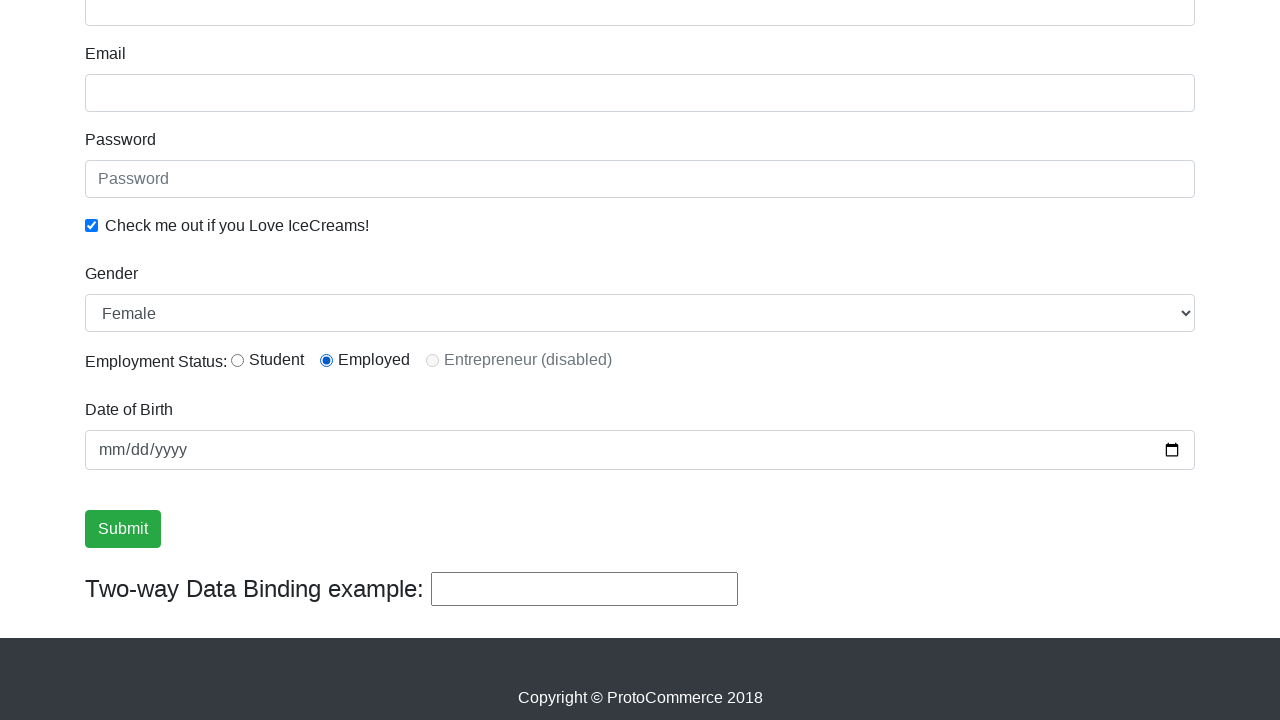

Filled email field with 'testuser2024@example.com' on input[name="email"]
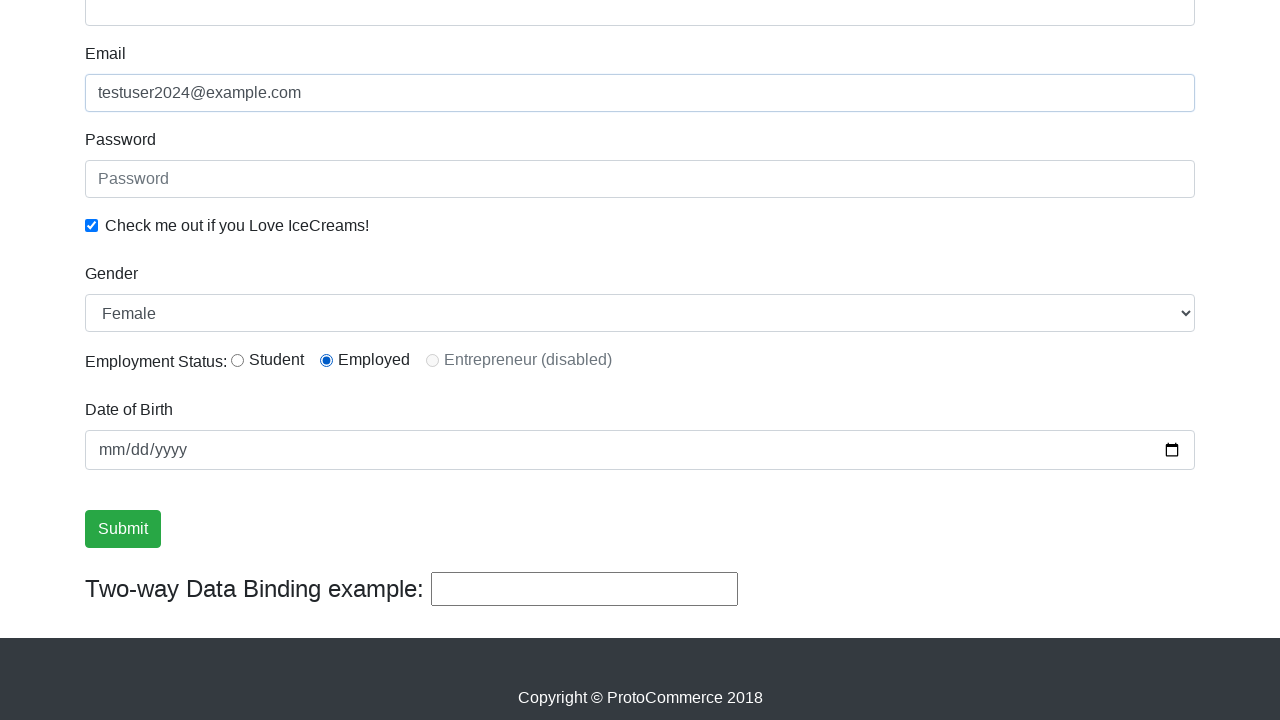

Filled password field with 'securePass789' on internal:attr=[placeholder="Password"i]
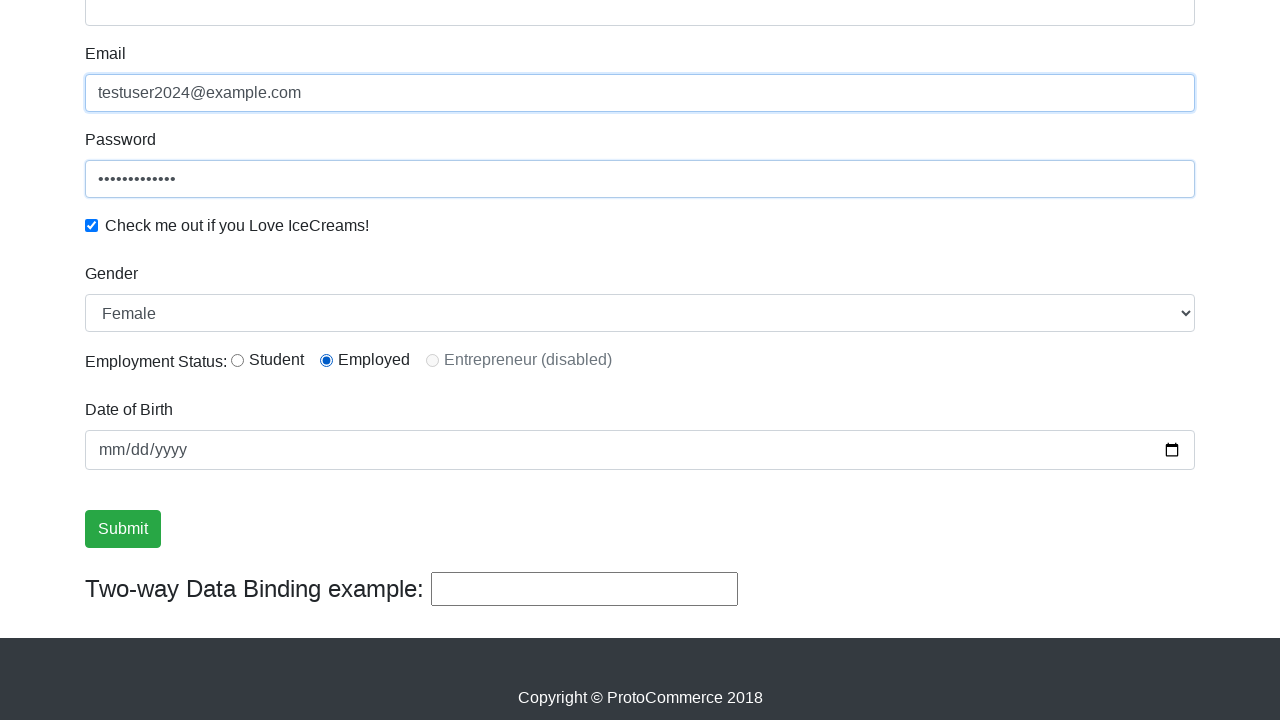

Clicked Submit button to submit the form at (123, 529) on internal:role=button[name="Submit"i]
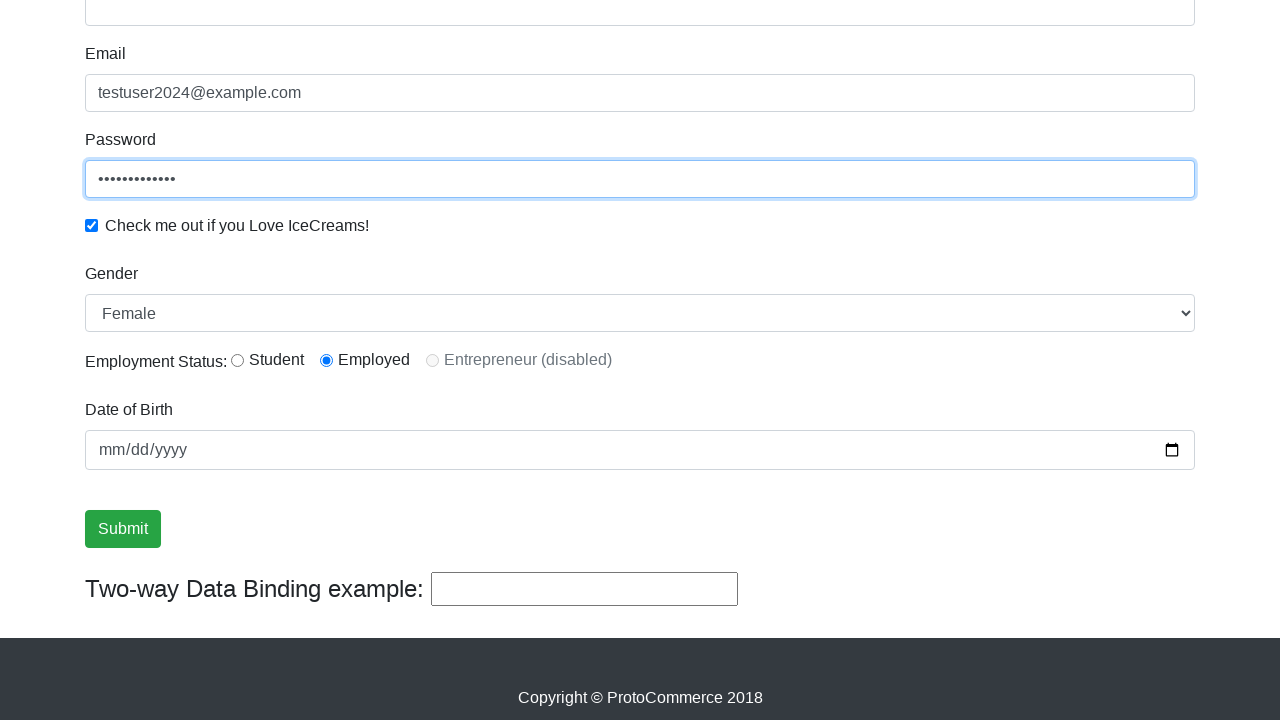

Form submission success message displayed
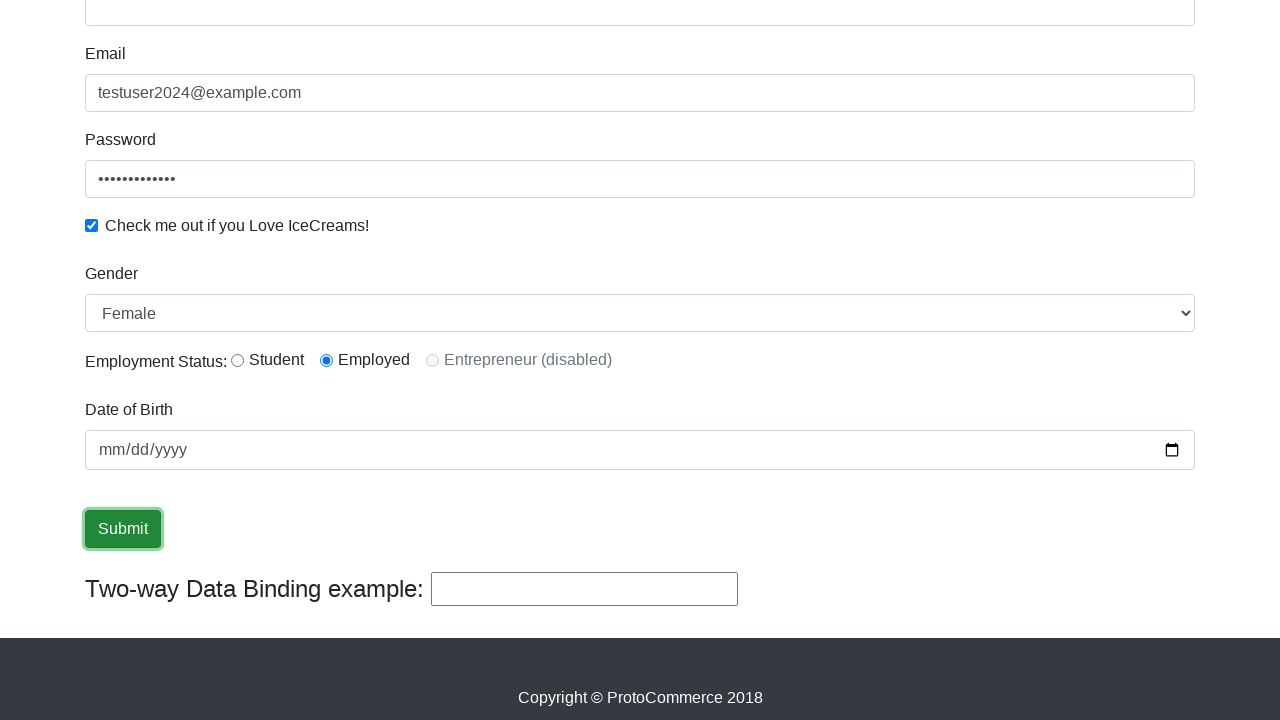

Navigated to Shop page at (349, 28) on internal:role=link[name="Shop"i]
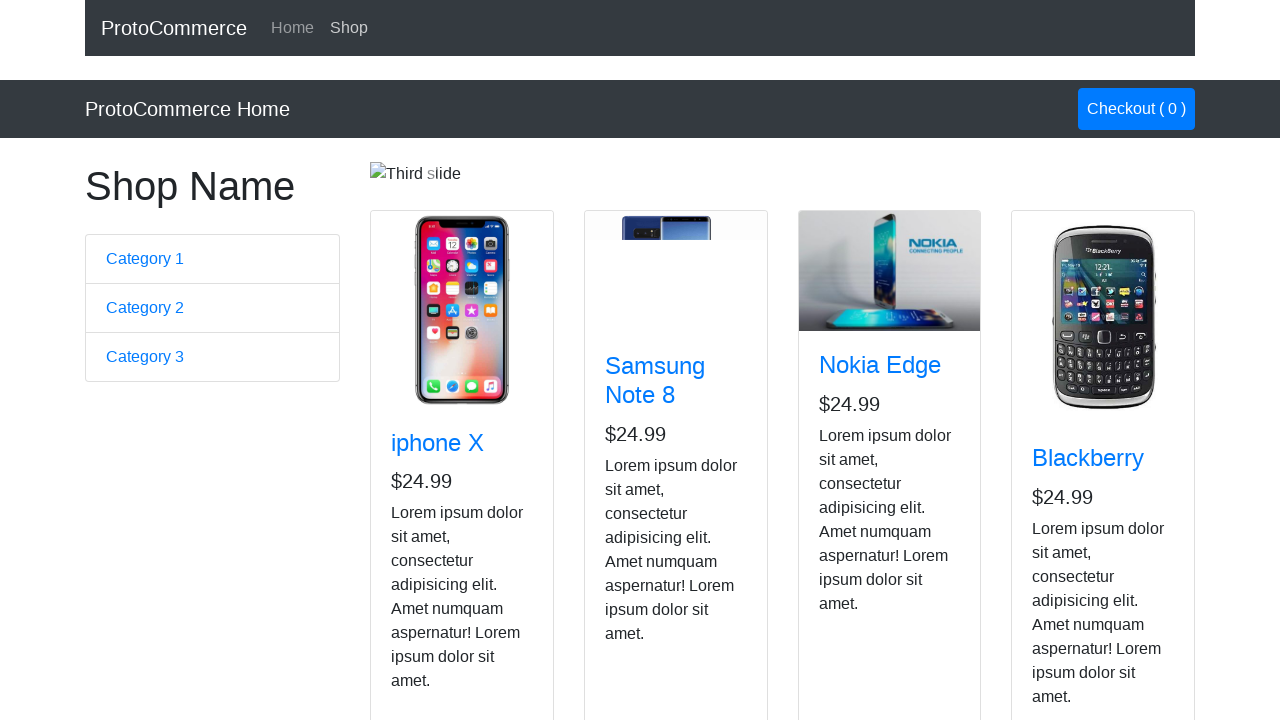

Added Nokia Edge product to cart at (854, 528) on app-card >> internal:has-text="Nokia Edge"i >> internal:role=button
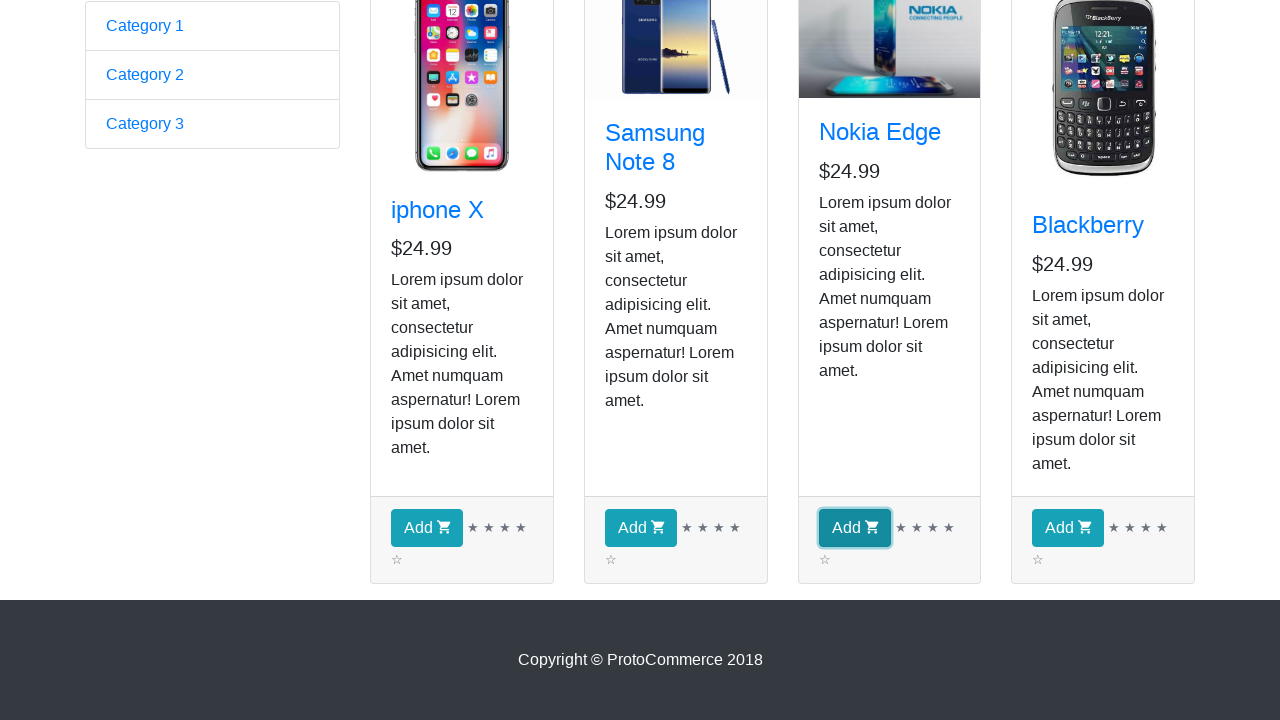

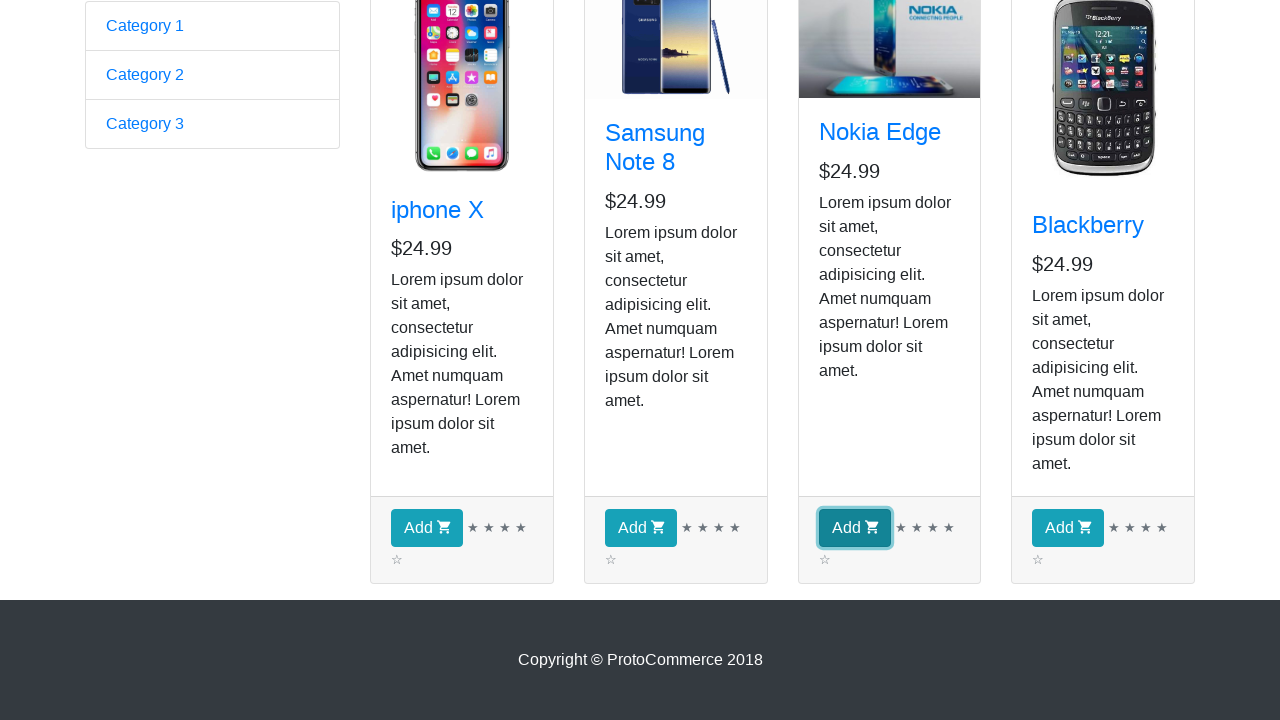